Tests error handling when attempting to recover login info for a non-existent customer by filling the form with invalid data

Starting URL: http://parabank.parasoft.com/

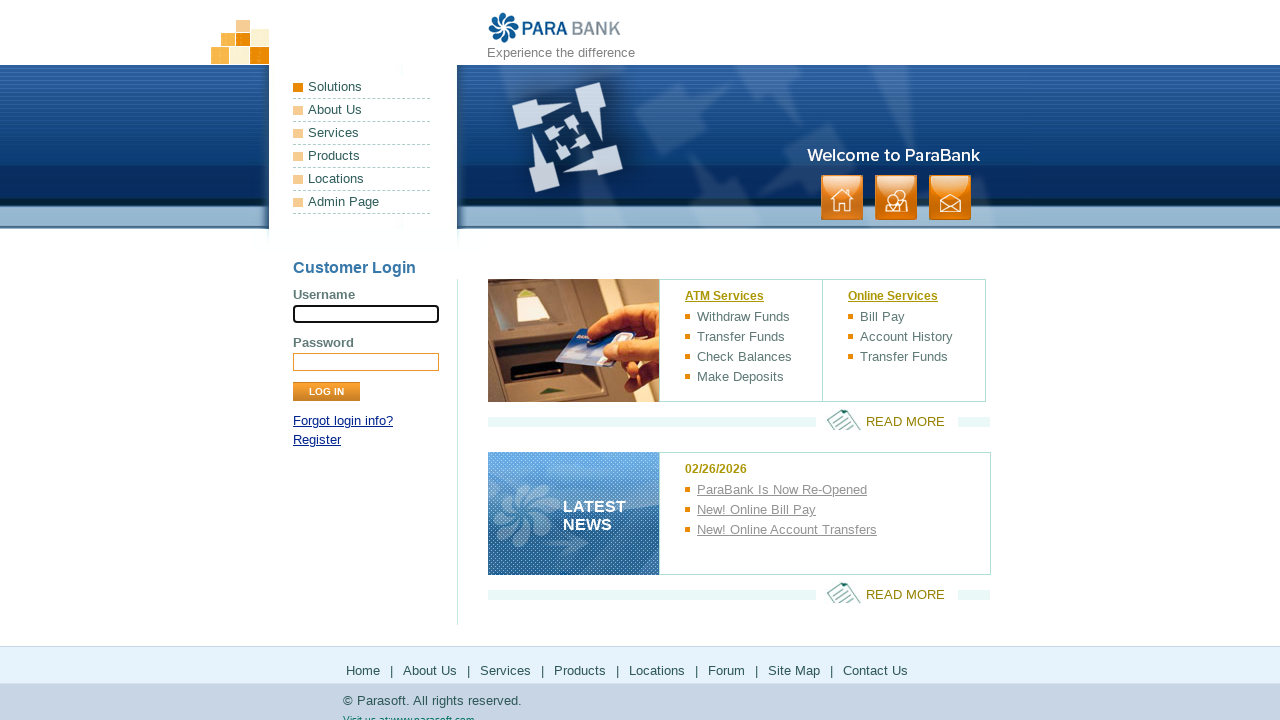

Clicked on forgot login link to navigate to account recovery page at (343, 421) on a[href*='lookup.htm']
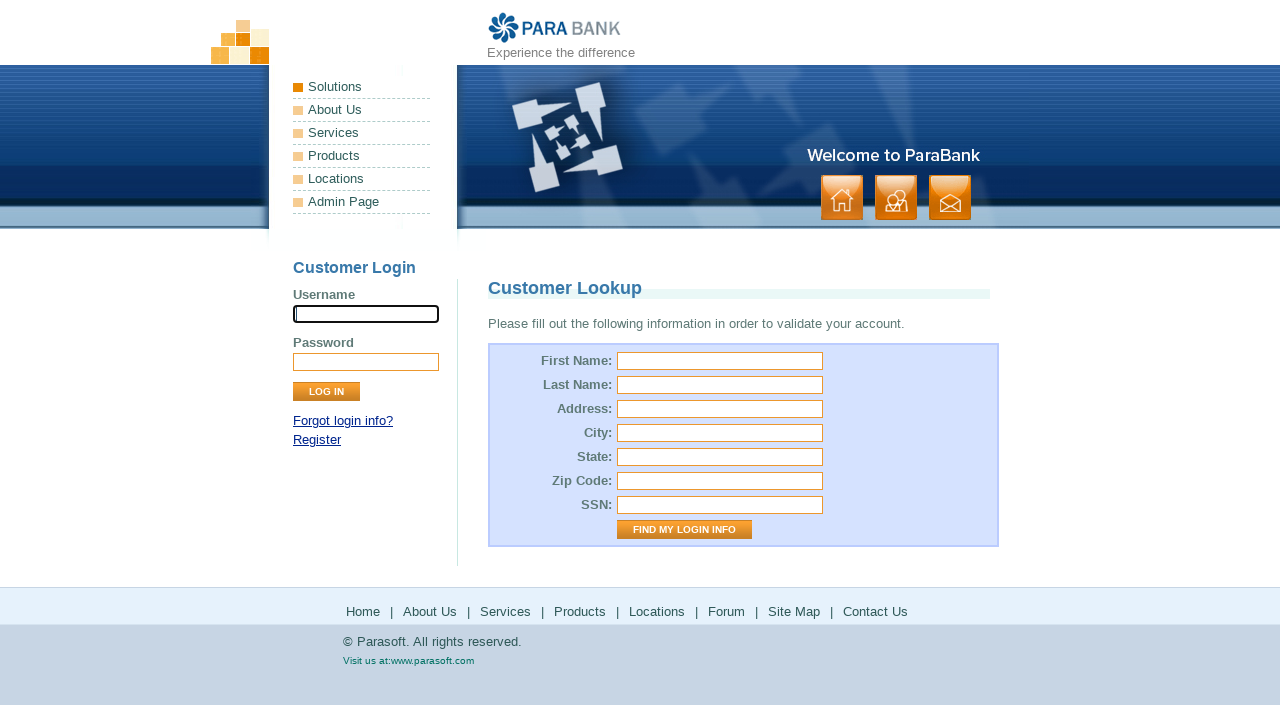

Filled first name field with 'TestFirst' on input[name='firstName']
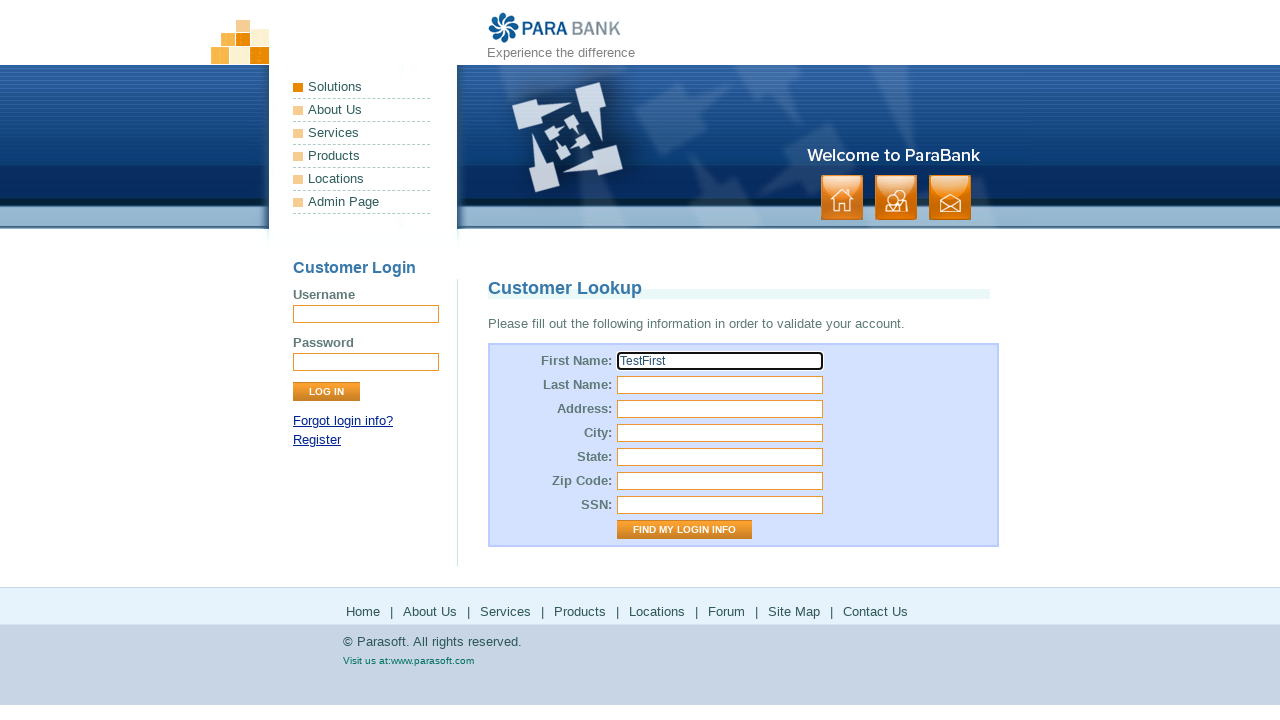

Filled last name field with 'TestLast' on input[name='lastName']
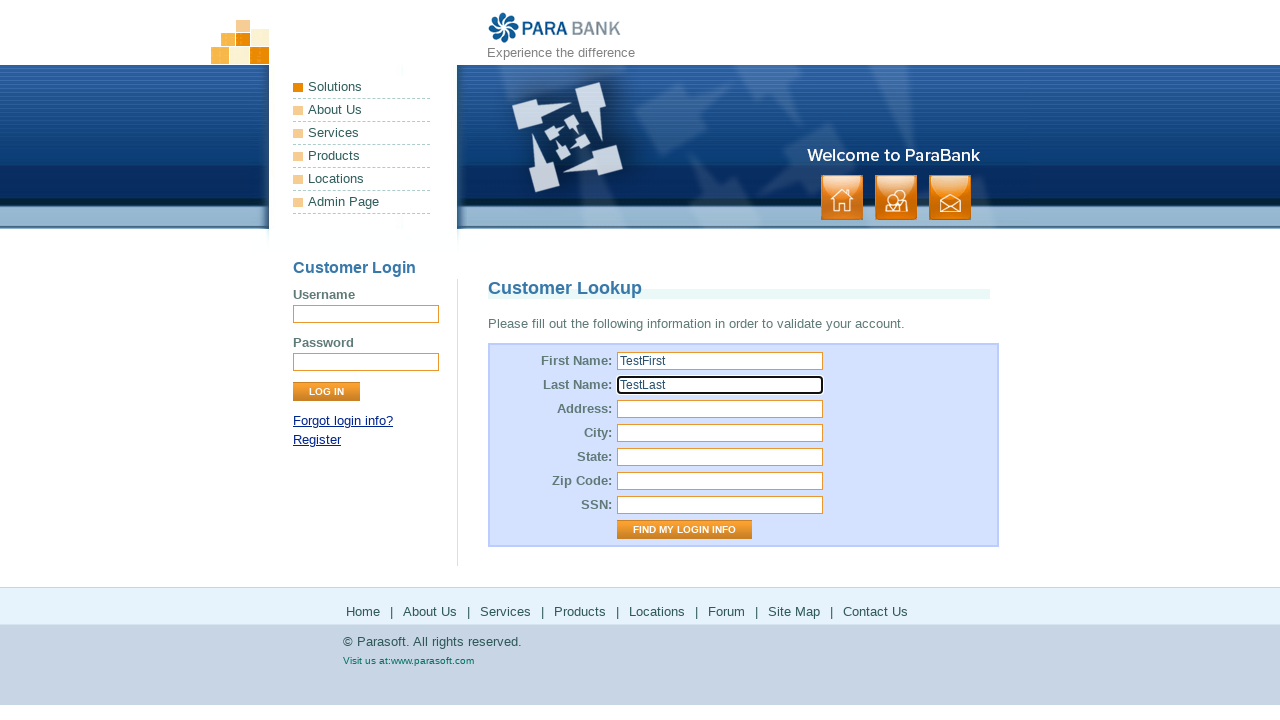

Filled street address field with '123 Test Street' on input[name='address.street']
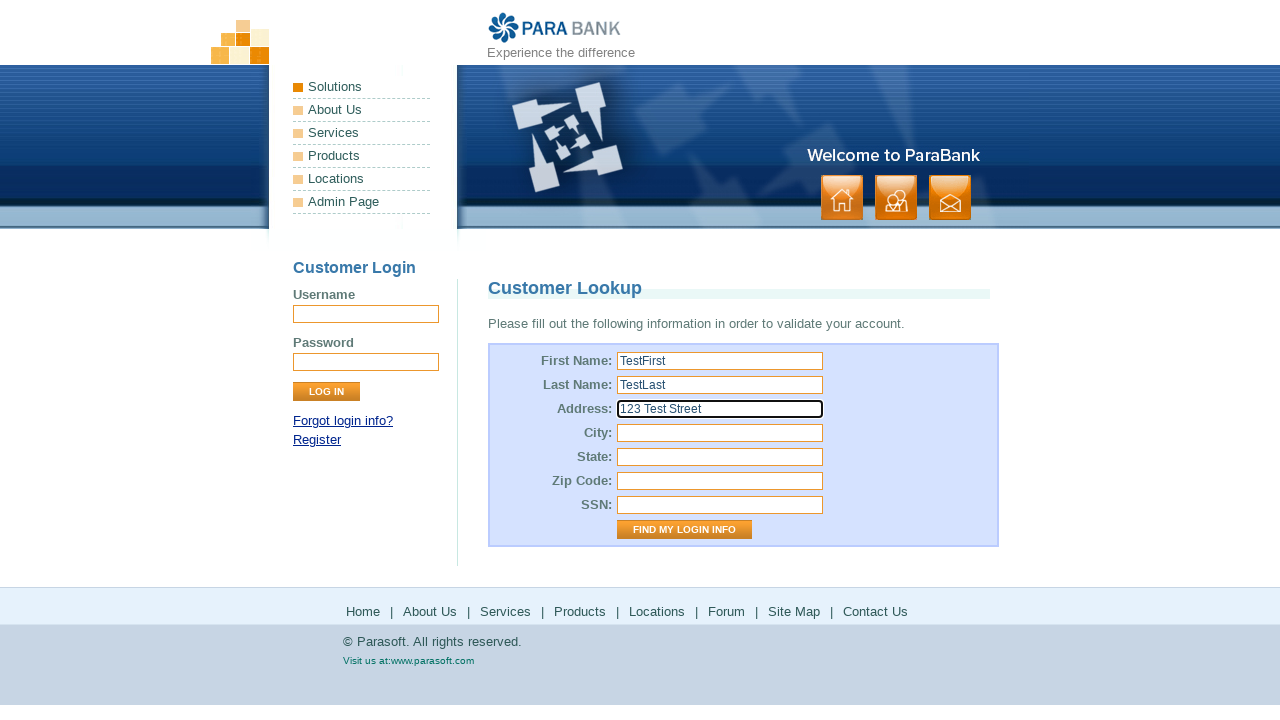

Filled city field with 'TestCity' on input[name='address.city']
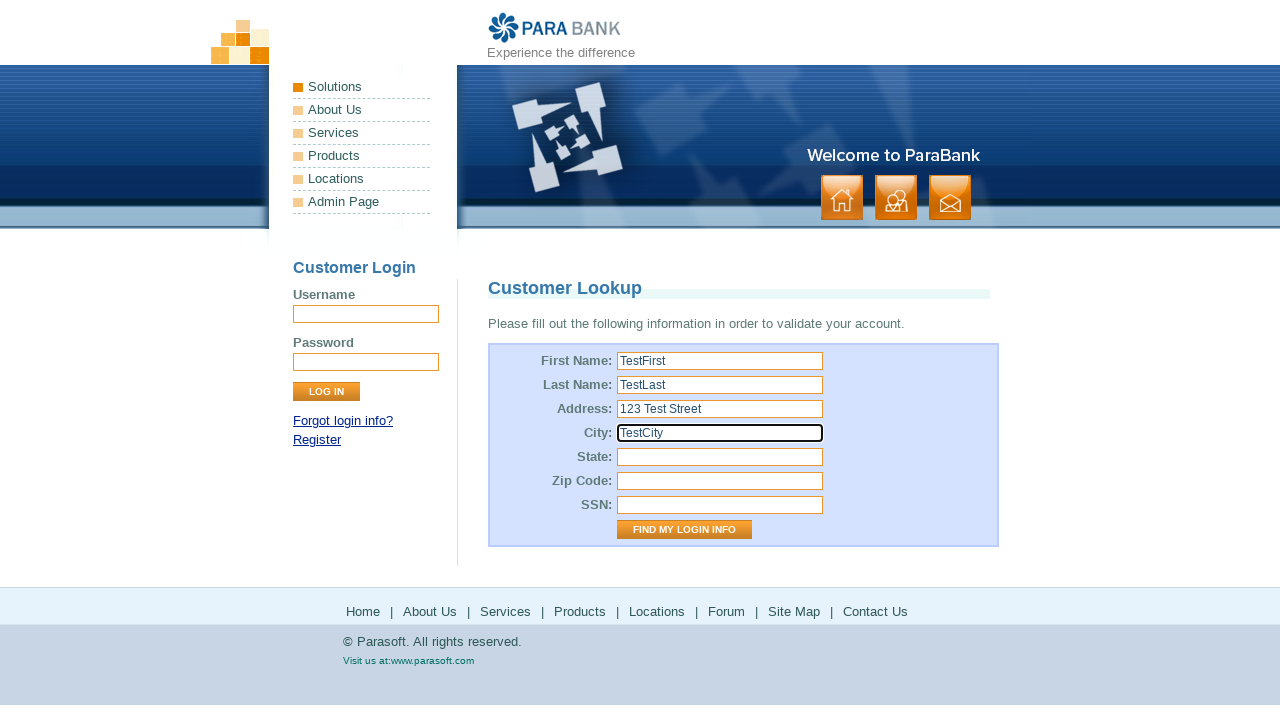

Filled state field with 'TestState' on input[name='address.state']
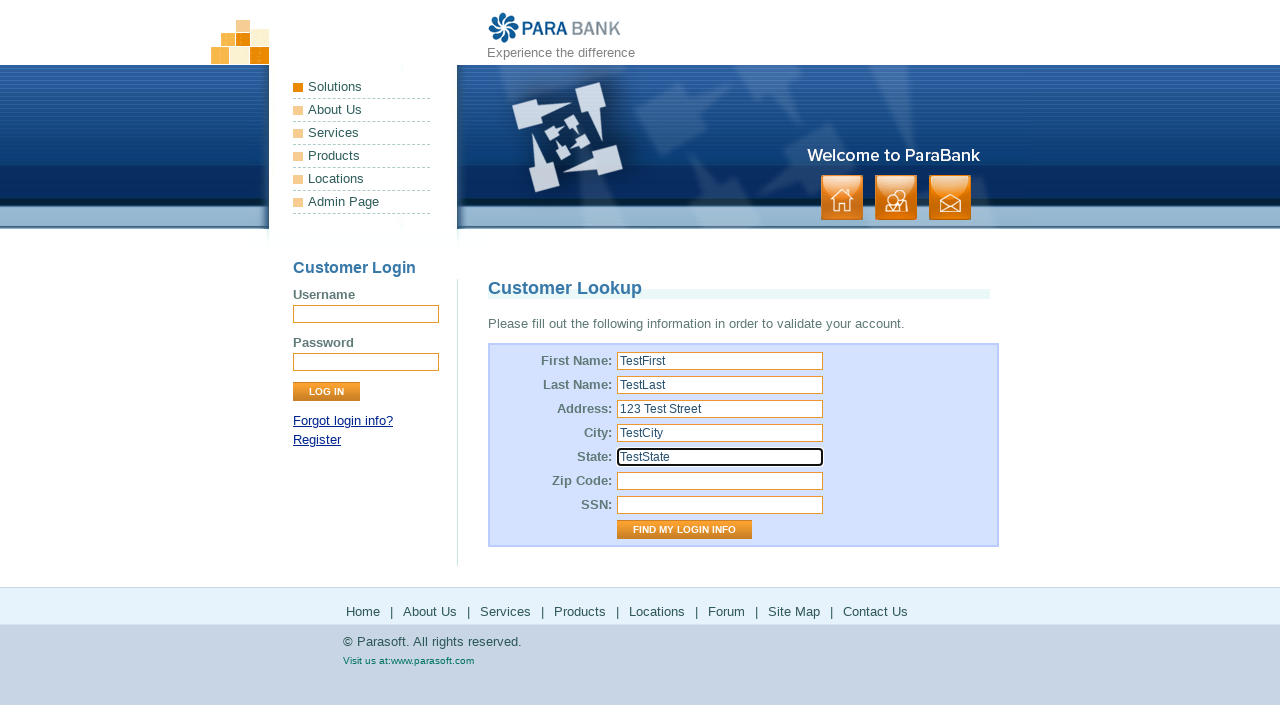

Filled zip code field with '12345' on input[name='address.zipCode']
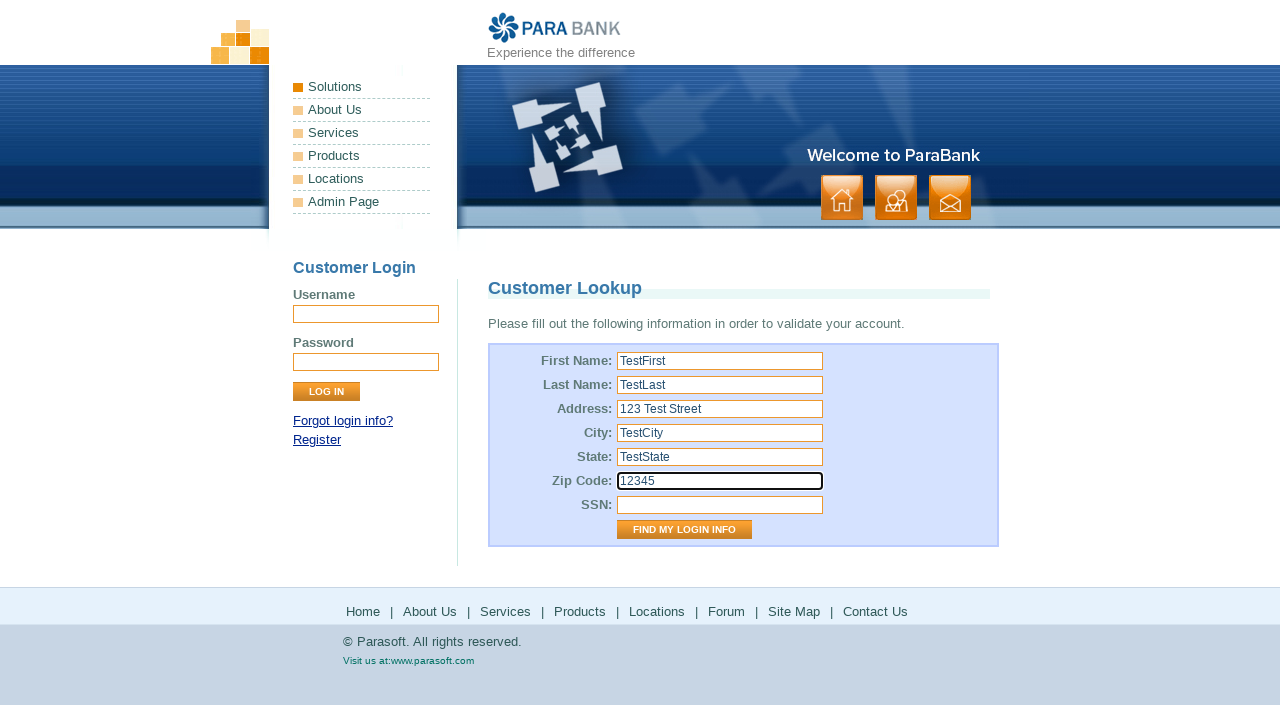

Filled SSN field with '123-45-6789' on input[name='ssn']
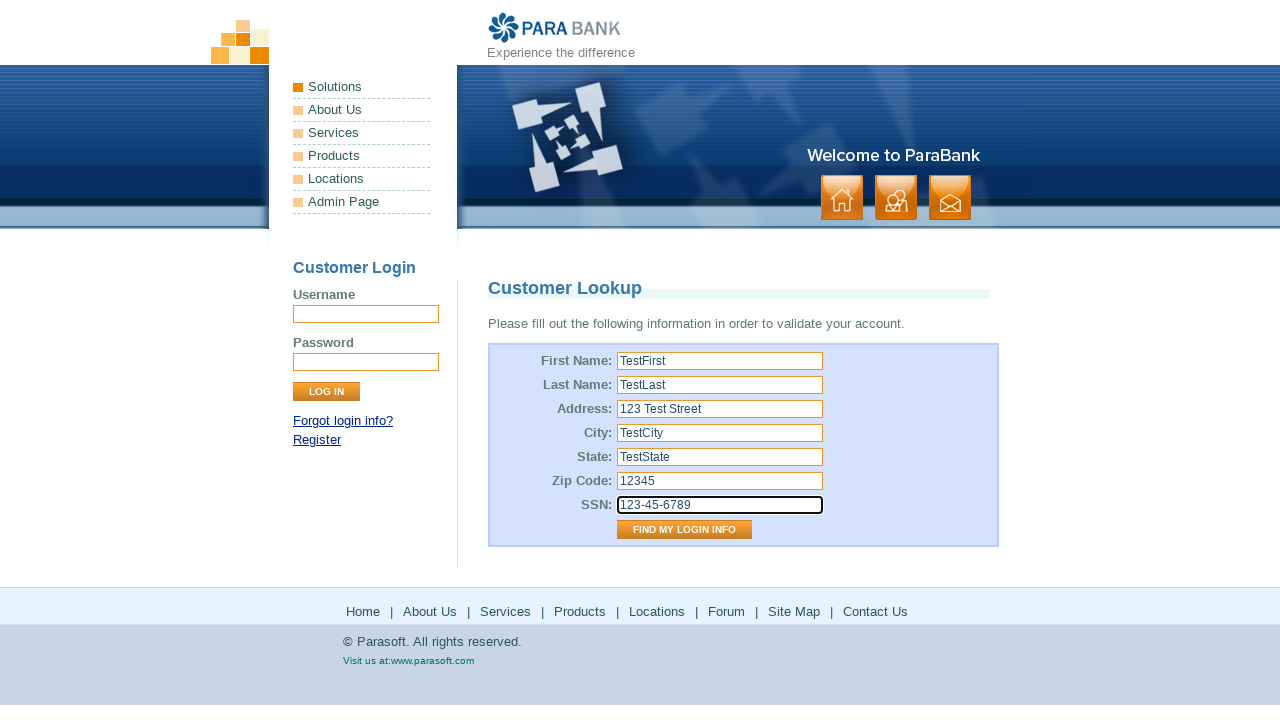

Clicked 'Find My Login Info' button to submit form with invalid customer data at (684, 530) on input[value='Find My Login Info']
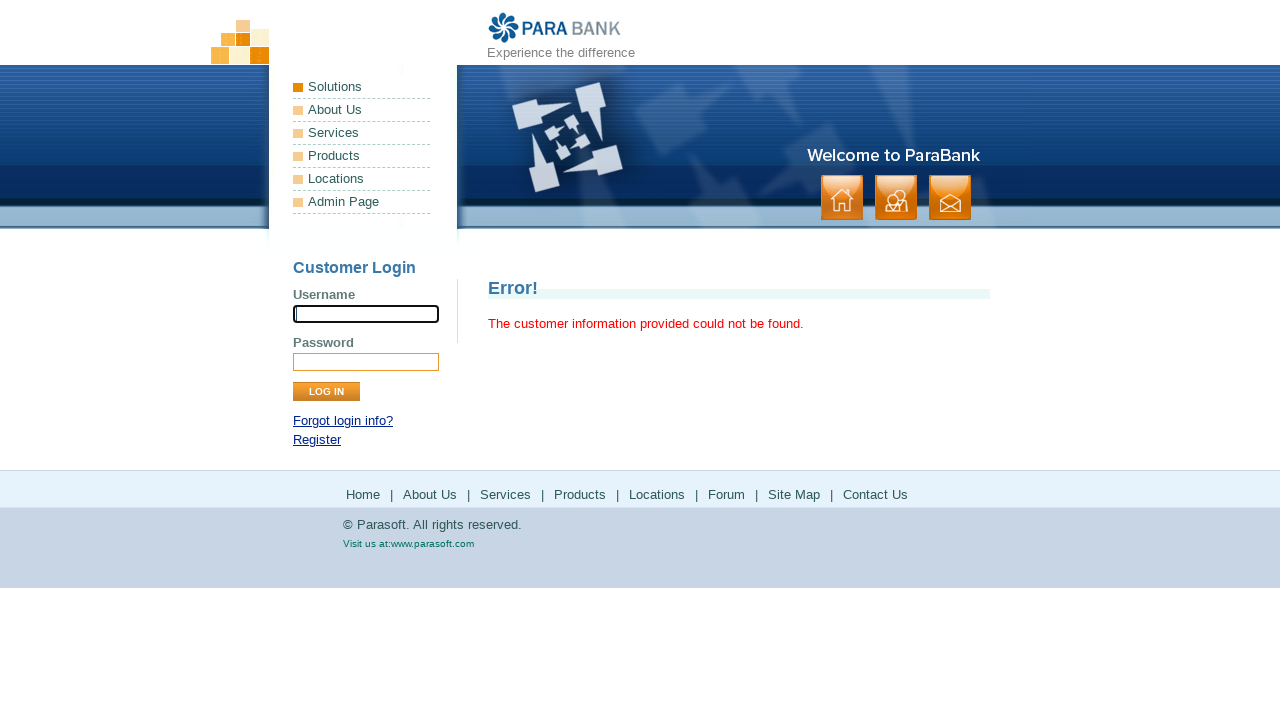

Error message appeared confirming customer not found
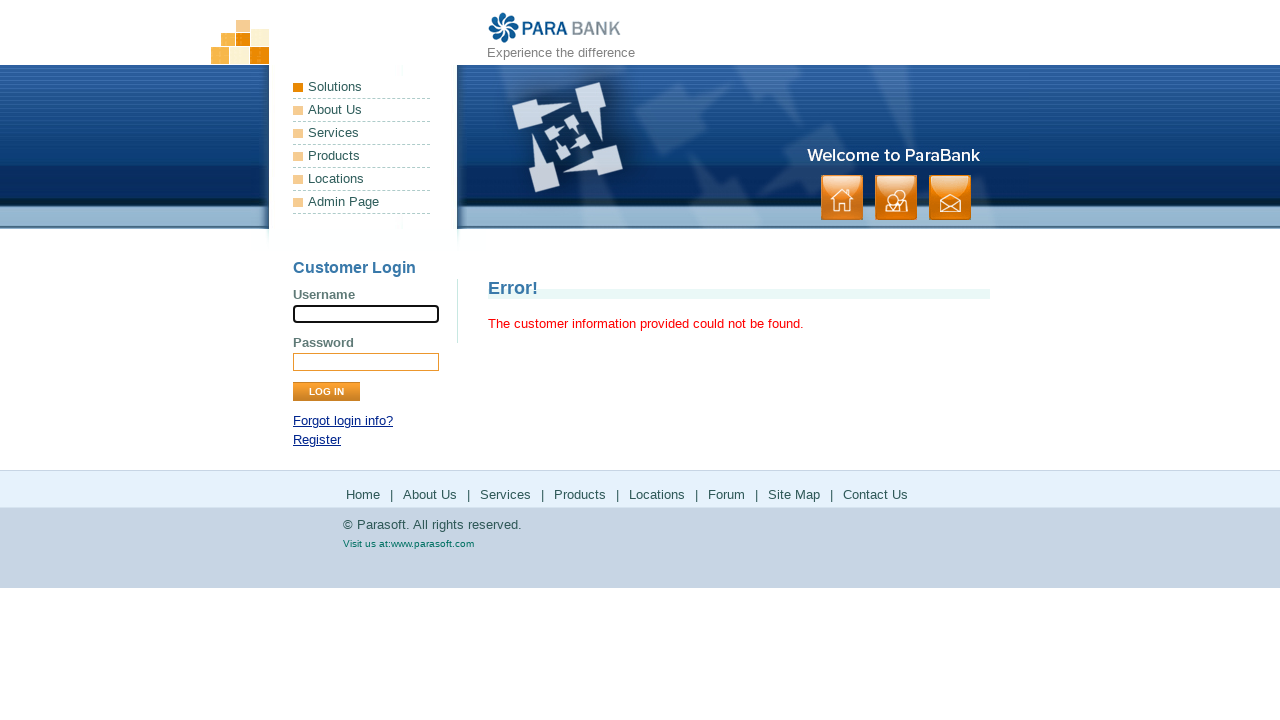

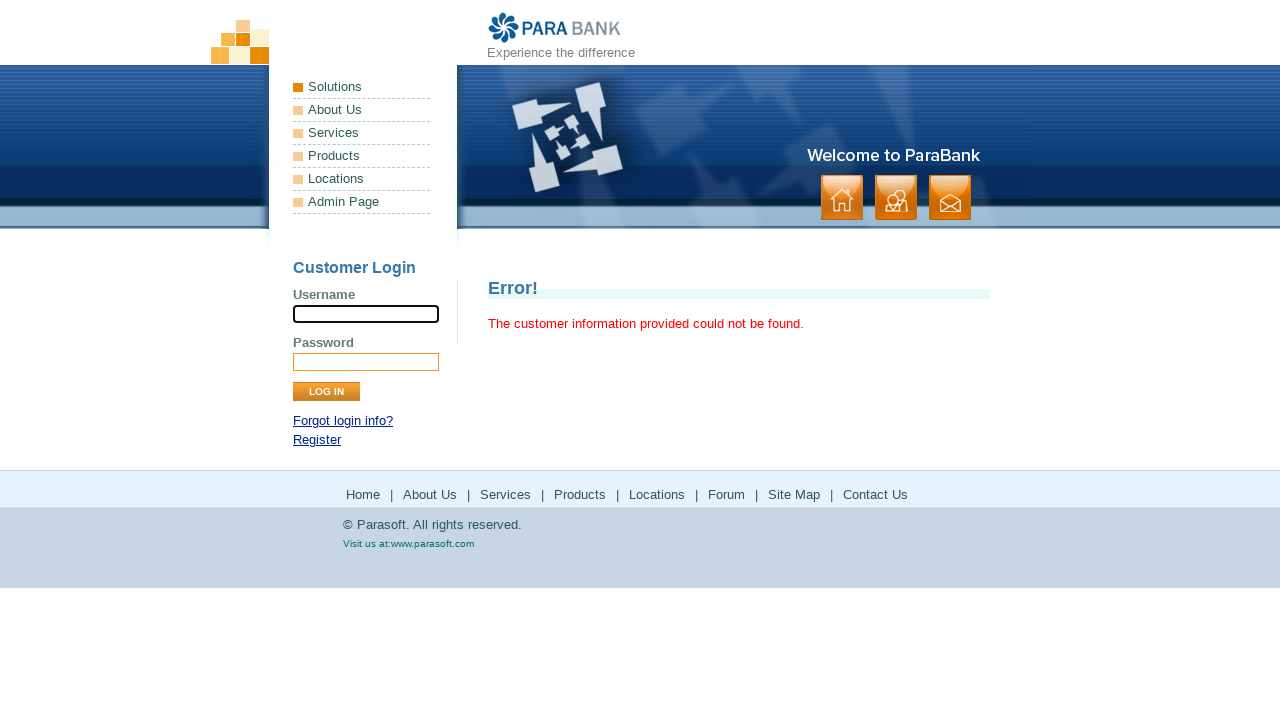